Tests scrolling functionality and validates the sum of values in a table against the displayed total

Starting URL: https://rahulshettyacademy.com/AutomationPractice/

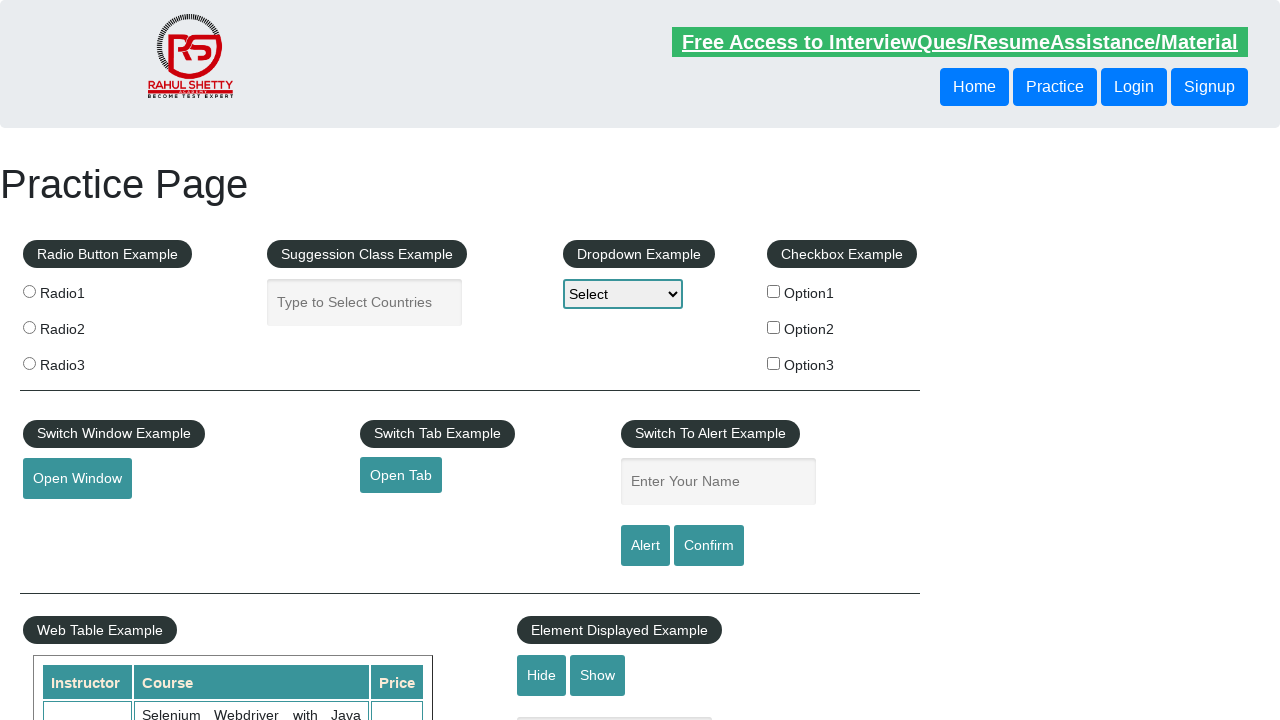

Scrolled down page by 814 pixels to make table visible
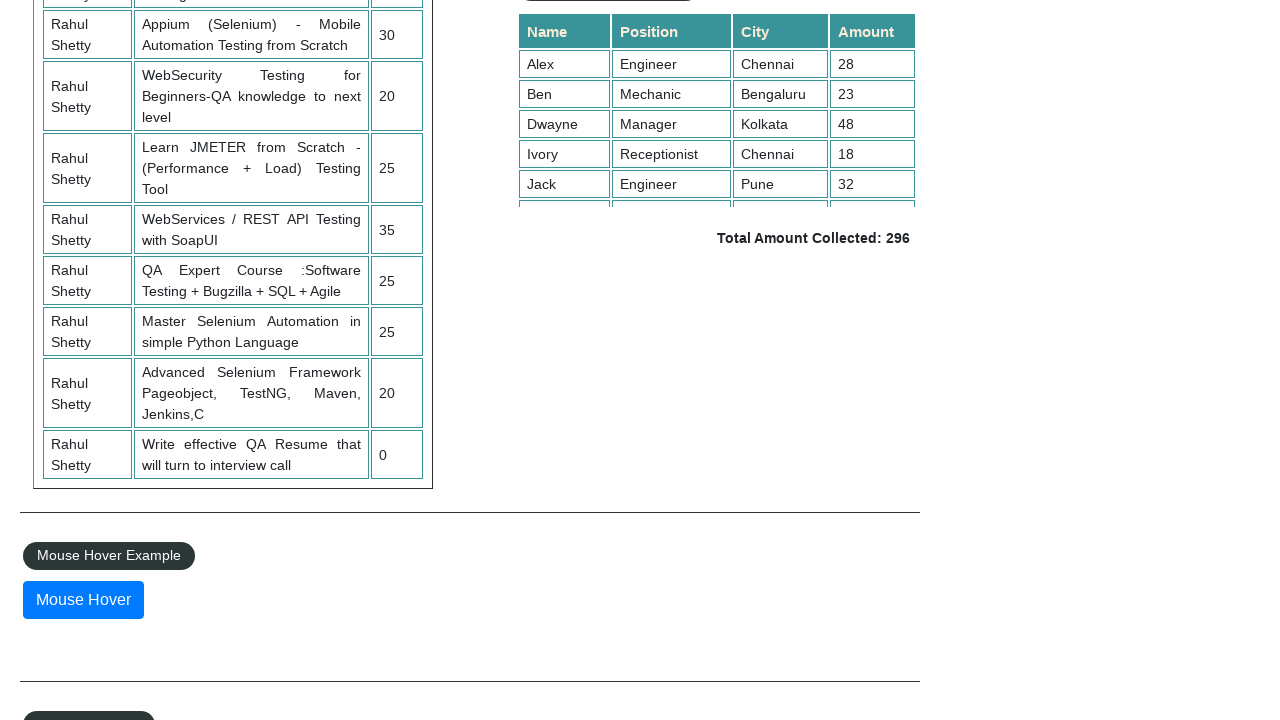

Waited 2500ms for scroll animation to complete
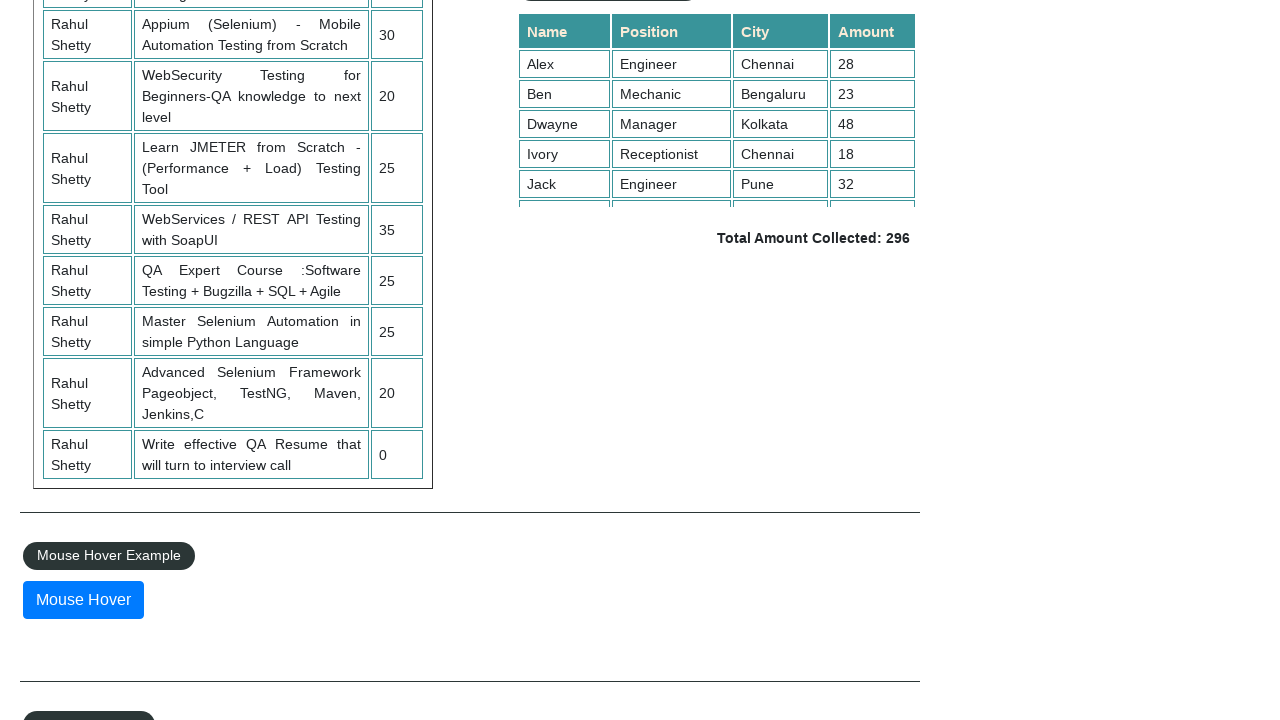

Scrolled table element to top position (scrollTop = 50)
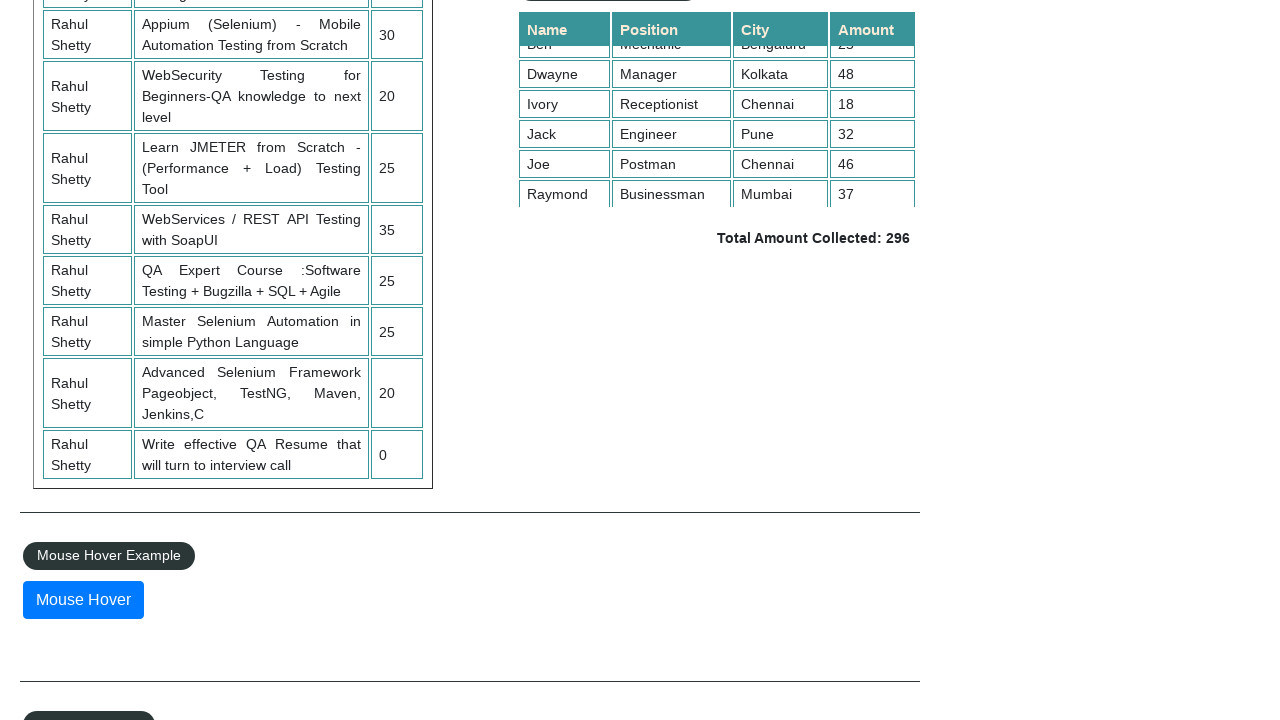

Retrieved all values from 4th column of table
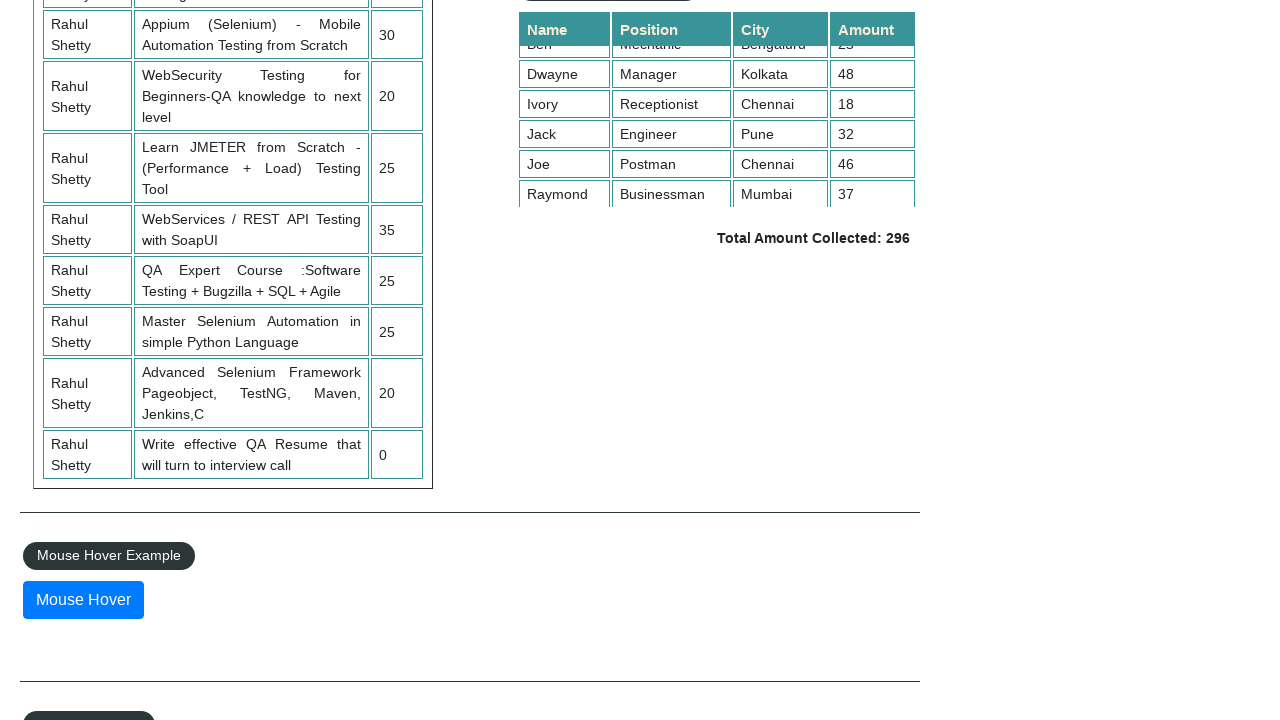

Calculated sum of table values: 296
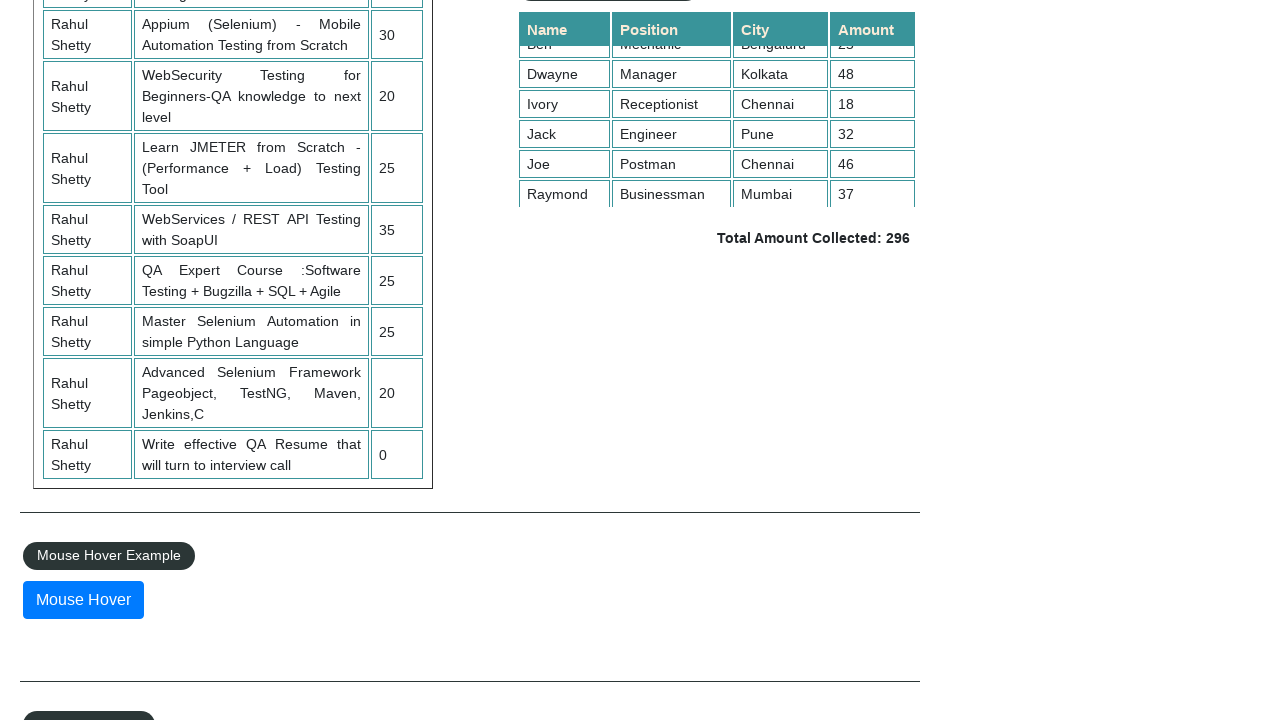

Retrieved displayed total amount text
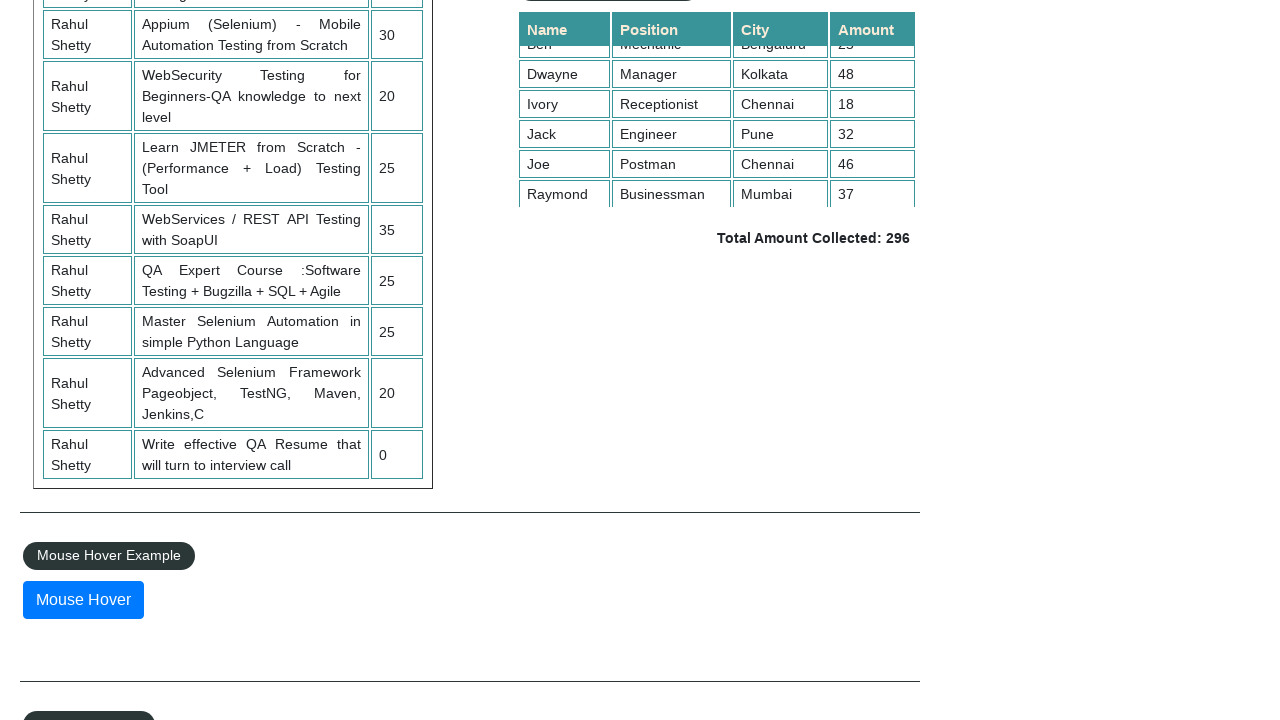

Parsed displayed total value: 296
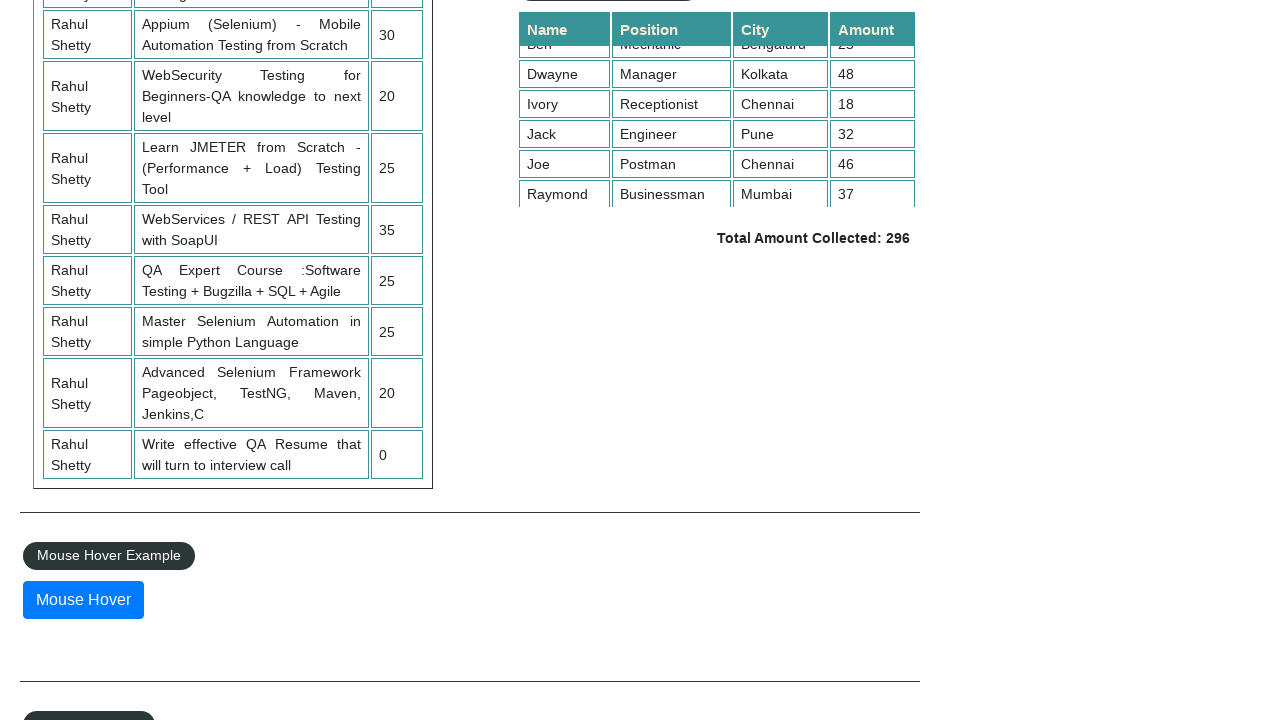

Assertion passed: calculated sum (296) matches displayed total (296)
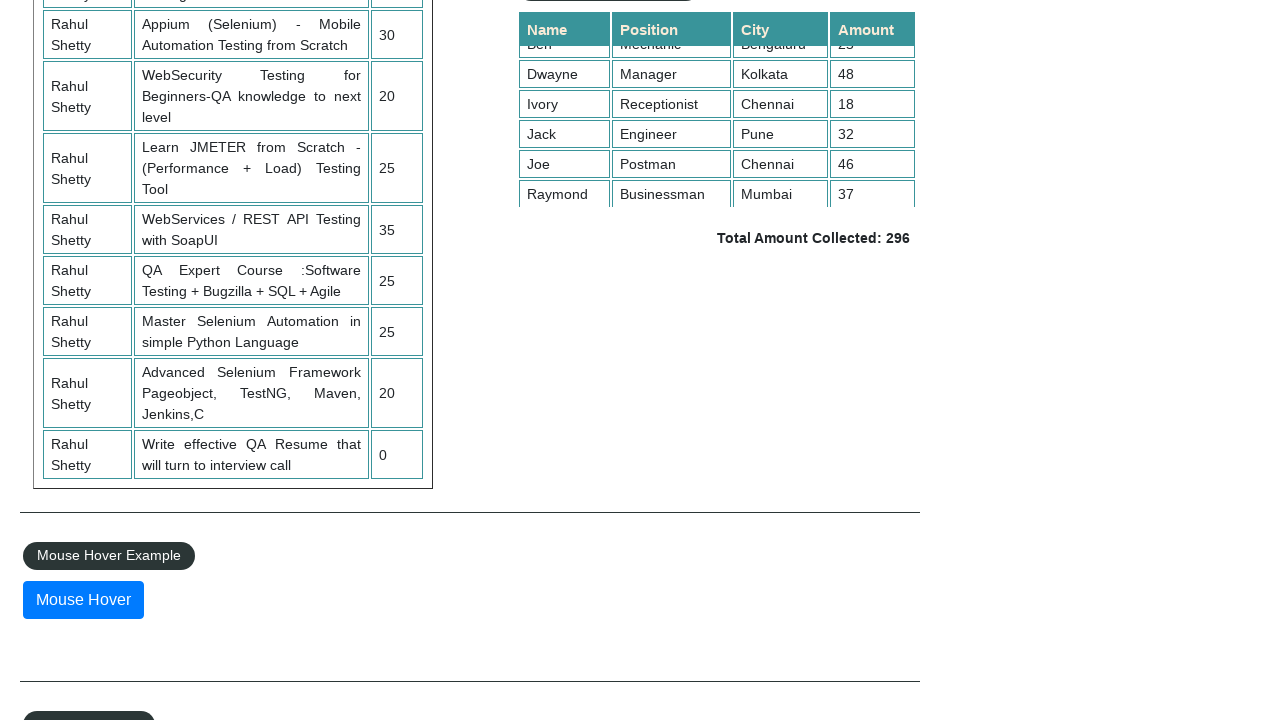

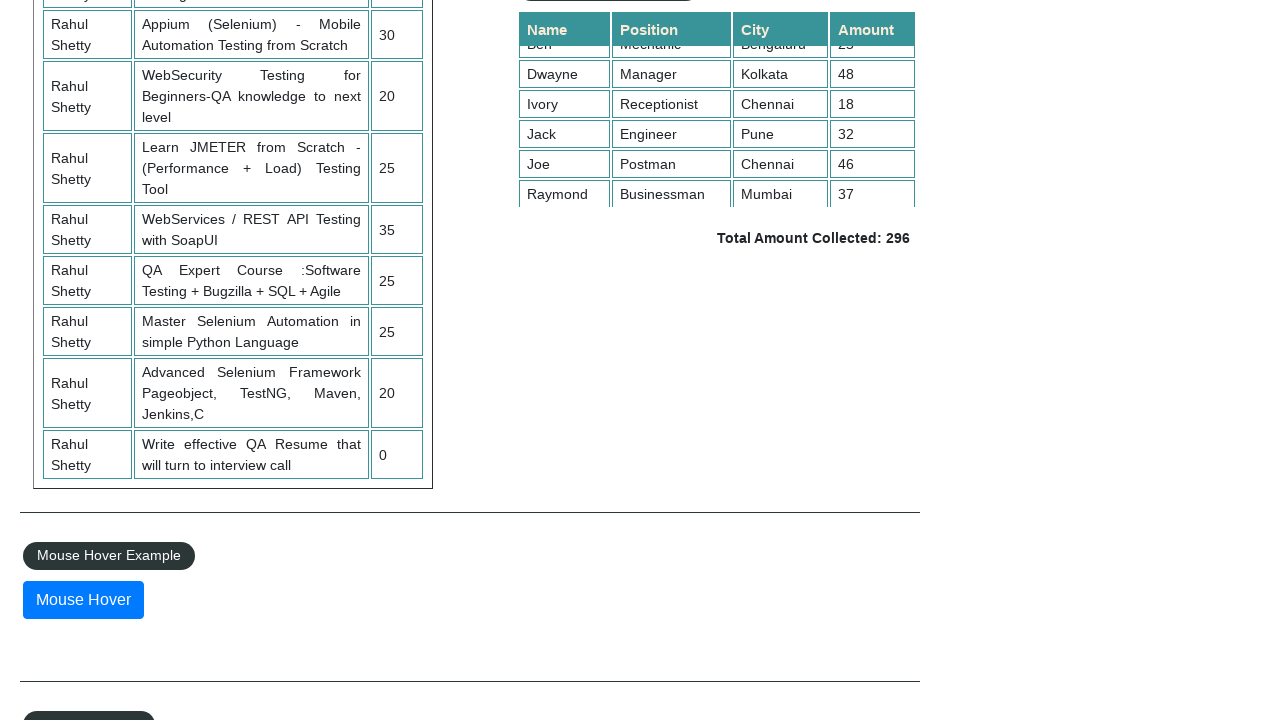